Tests JavaScript alert handling by interacting with different types of alerts: simple alert, confirmation dialog, and prompt dialog with text input

Starting URL: https://the-internet.herokuapp.com/javascript_alerts

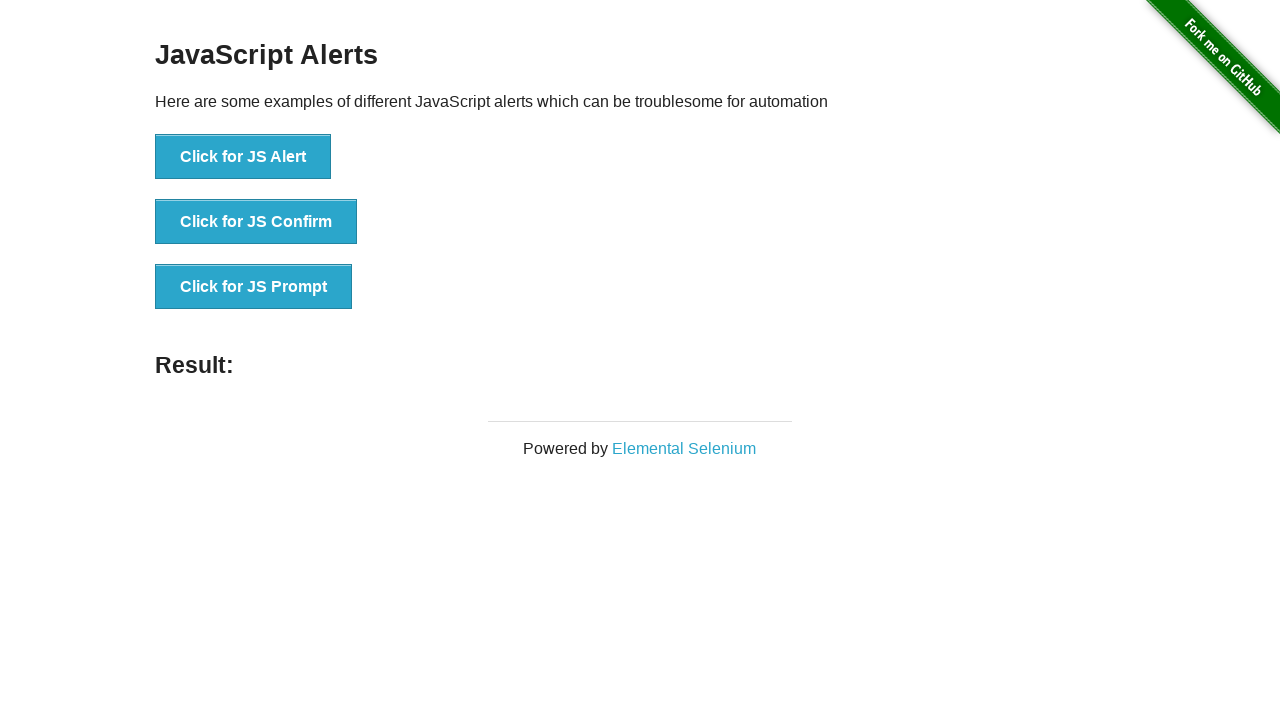

Clicked button to trigger simple JavaScript alert at (243, 157) on //button[@onclick="jsAlert()"]
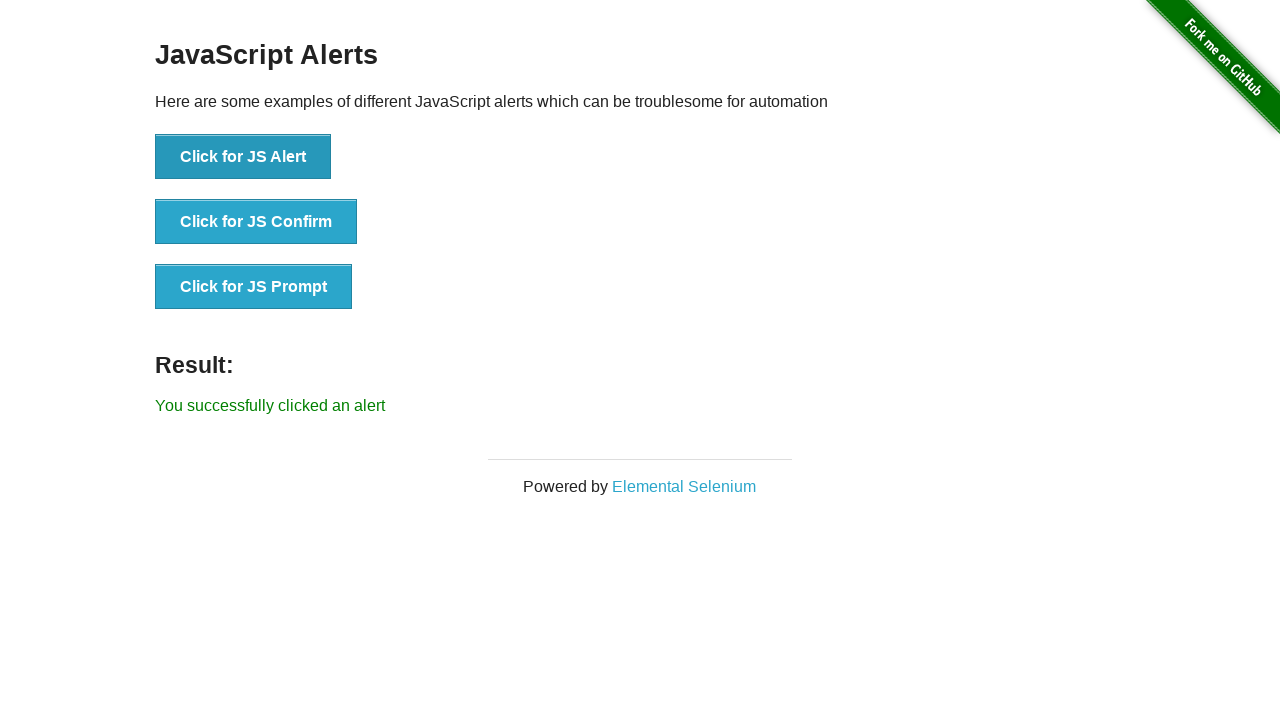

Set up dialog handler to accept the simple alert
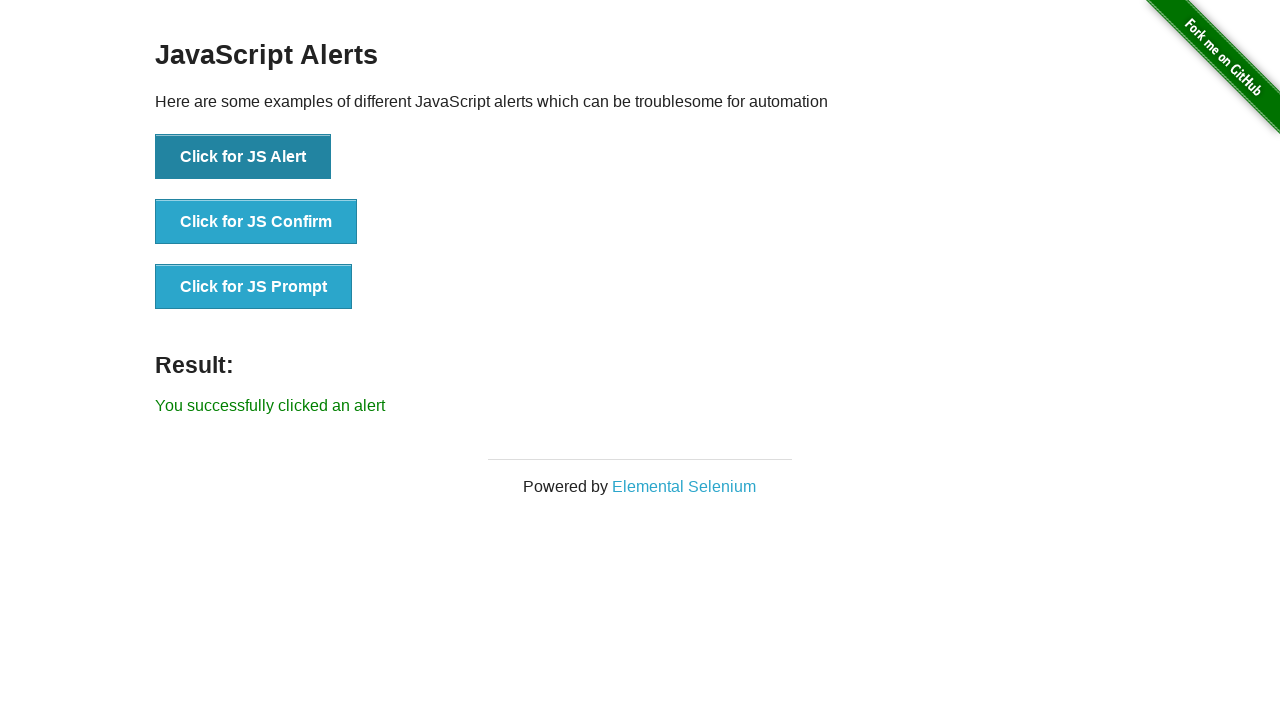

Waited for simple alert to be processed
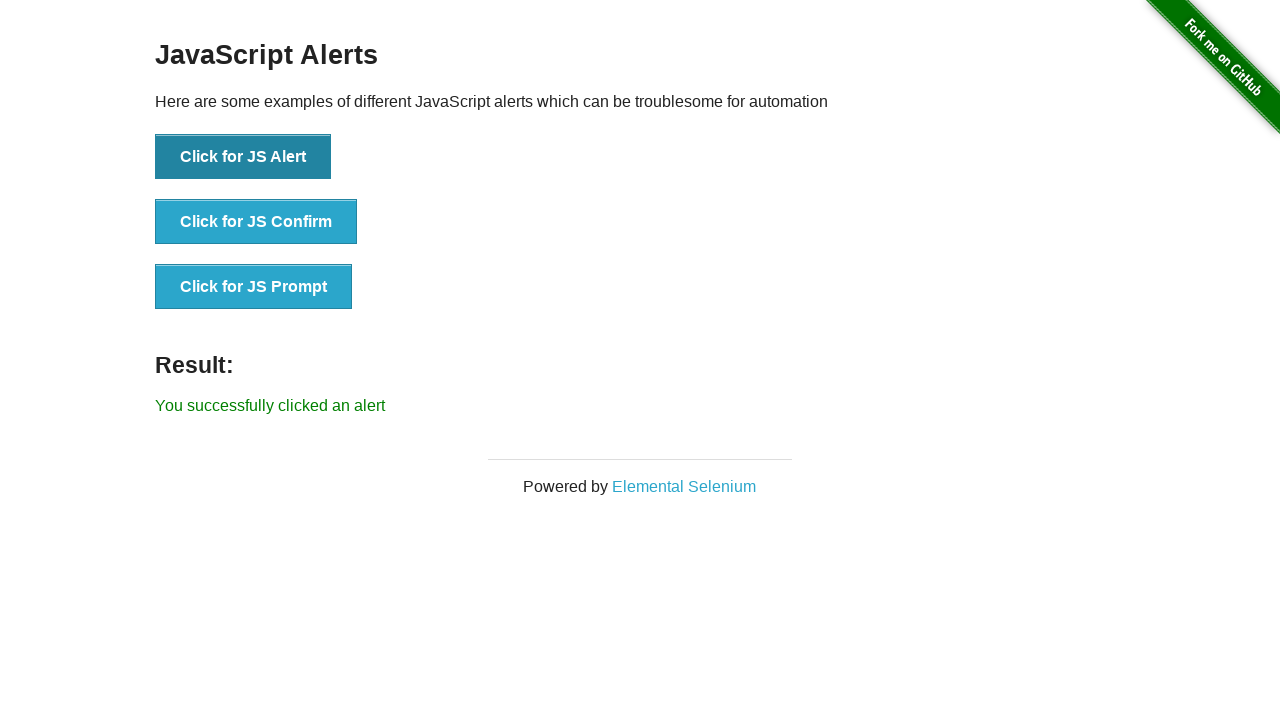

Clicked button to trigger confirmation dialog at (256, 222) on //button[@onclick="jsConfirm()"]
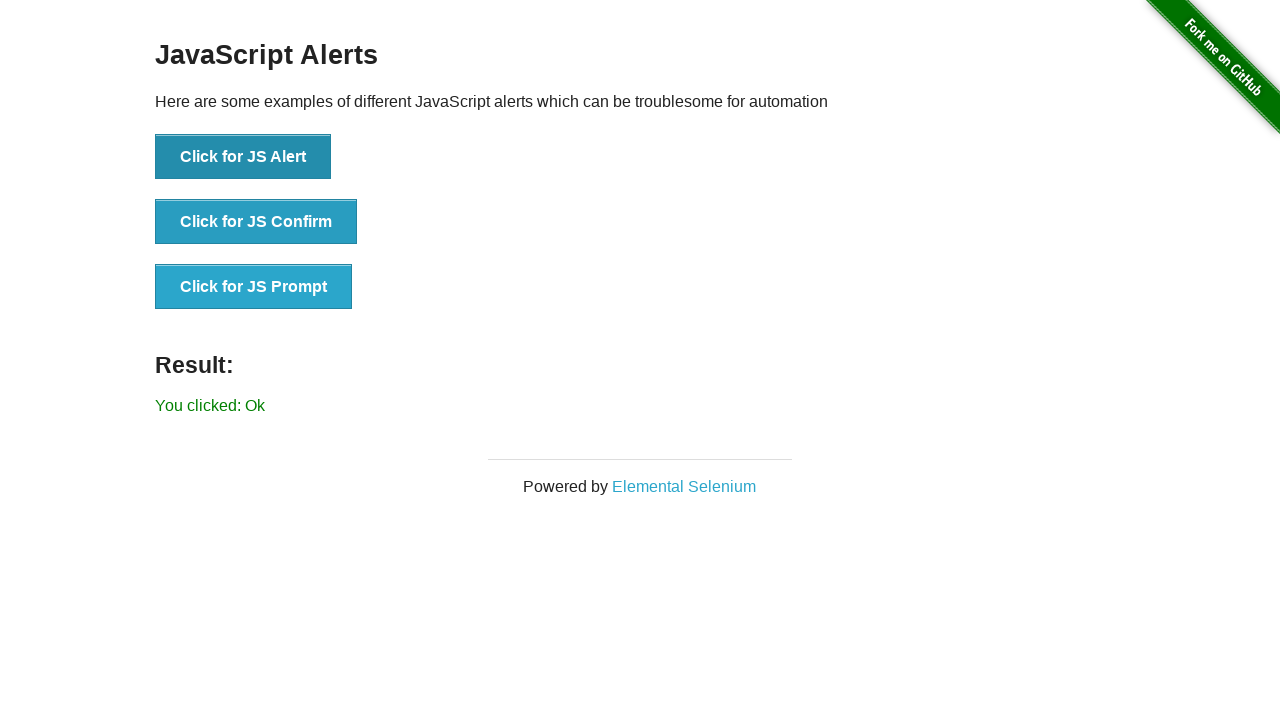

Set up dialog handler to dismiss the confirmation dialog
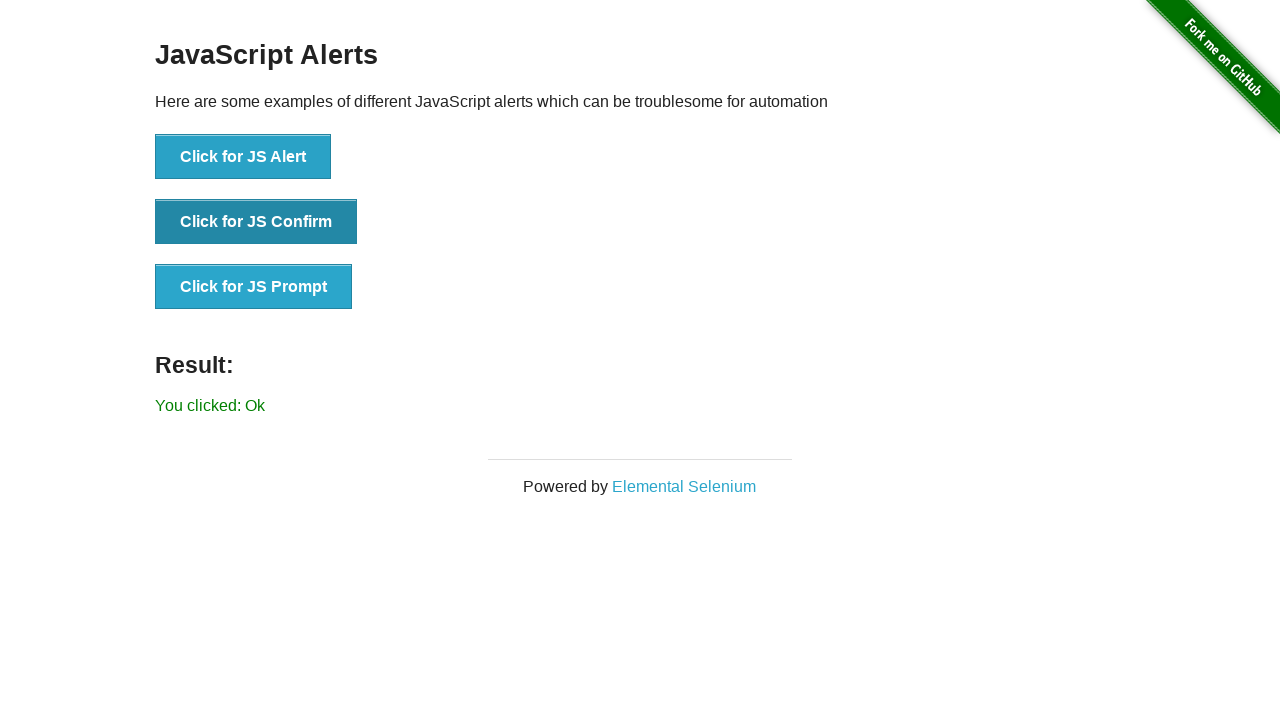

Waited for confirmation dialog to be processed
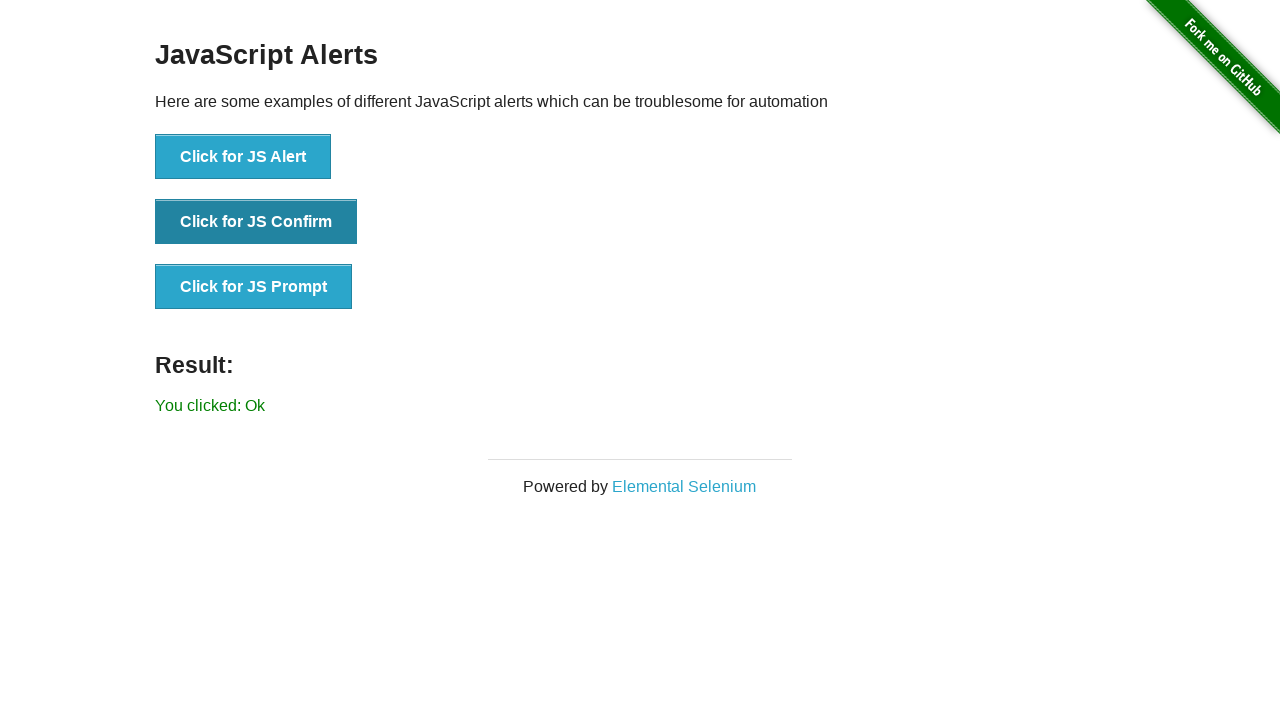

Clicked button to trigger prompt dialog at (254, 287) on //button[@onclick="jsPrompt()"]
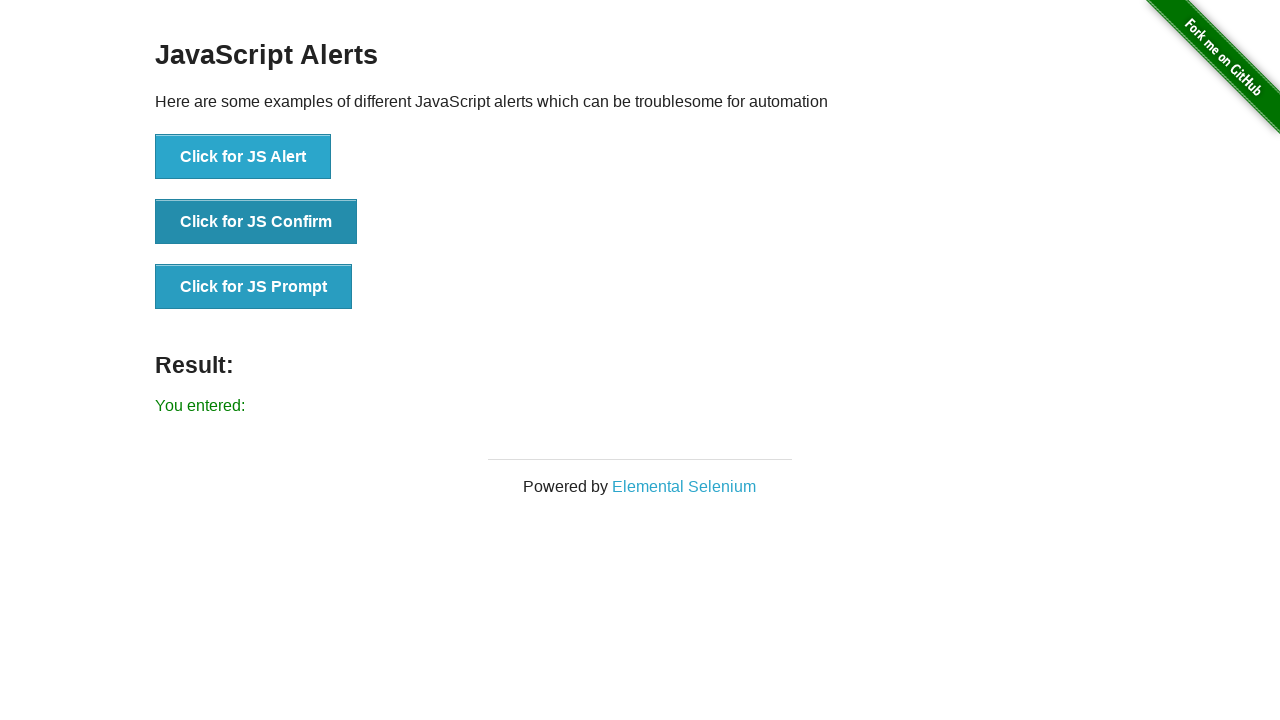

Set up dialog handler to enter 'Surendra' and accept the prompt dialog
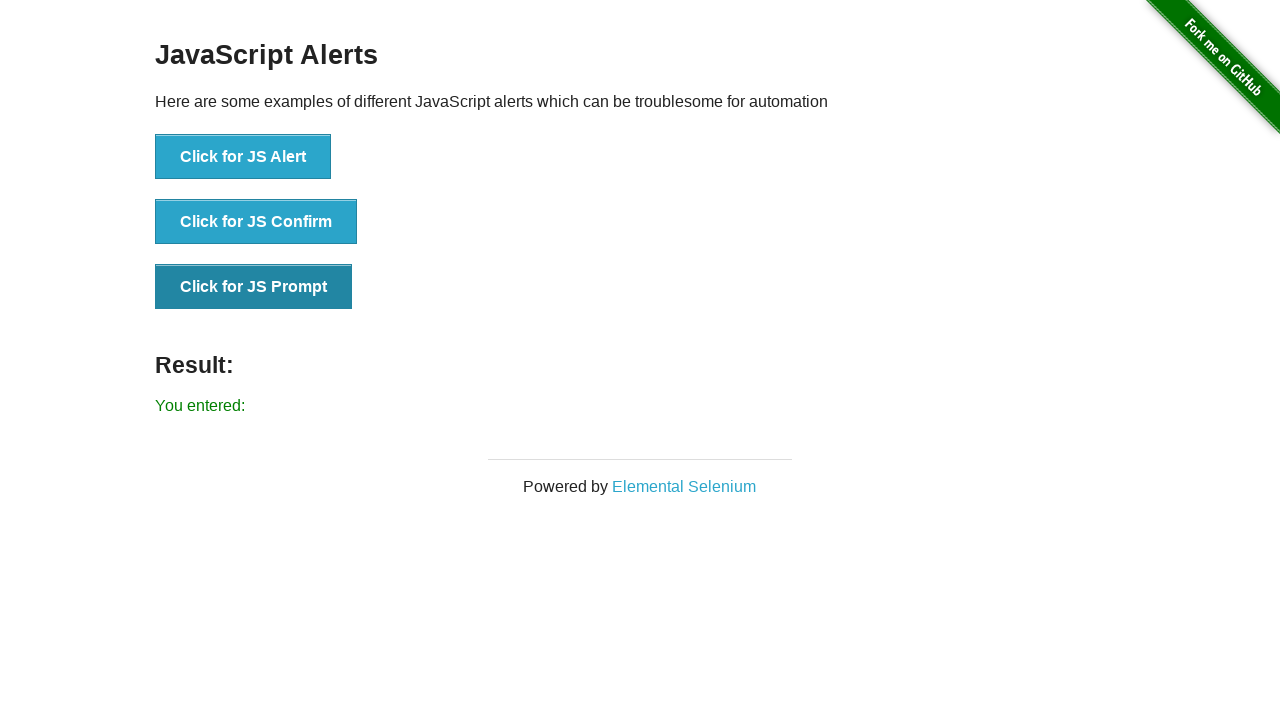

Waited for prompt dialog to be processed
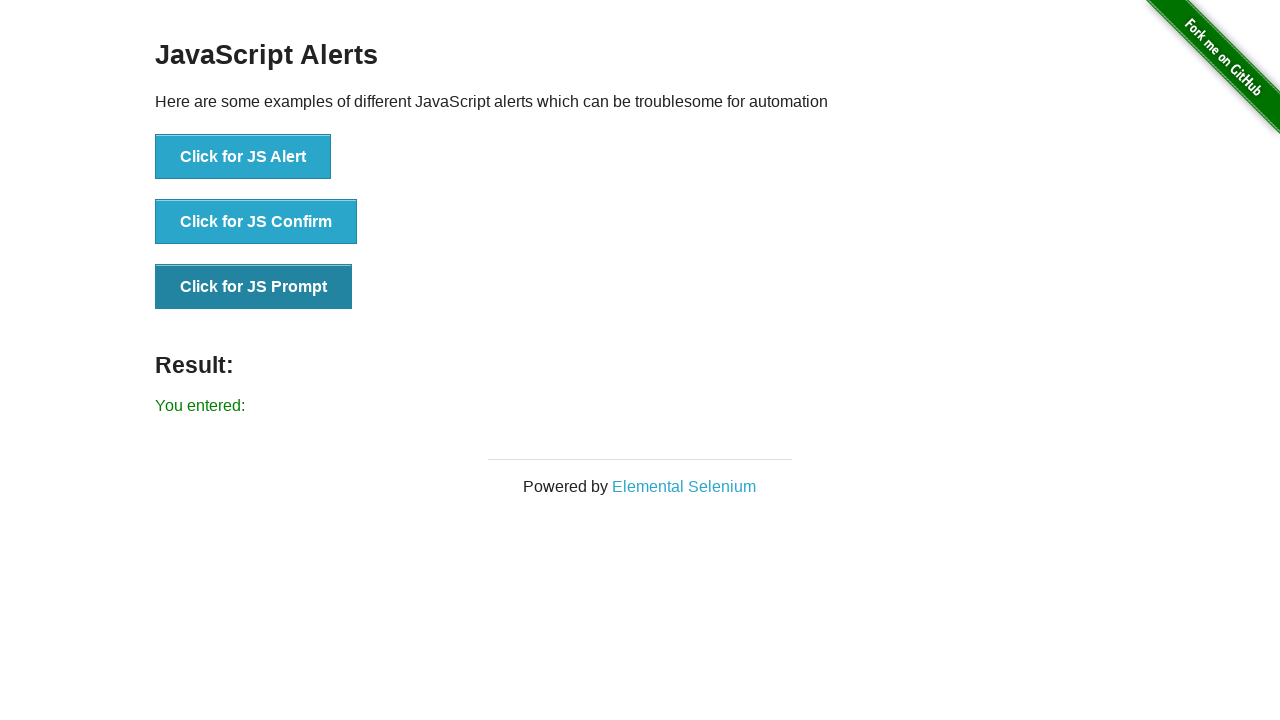

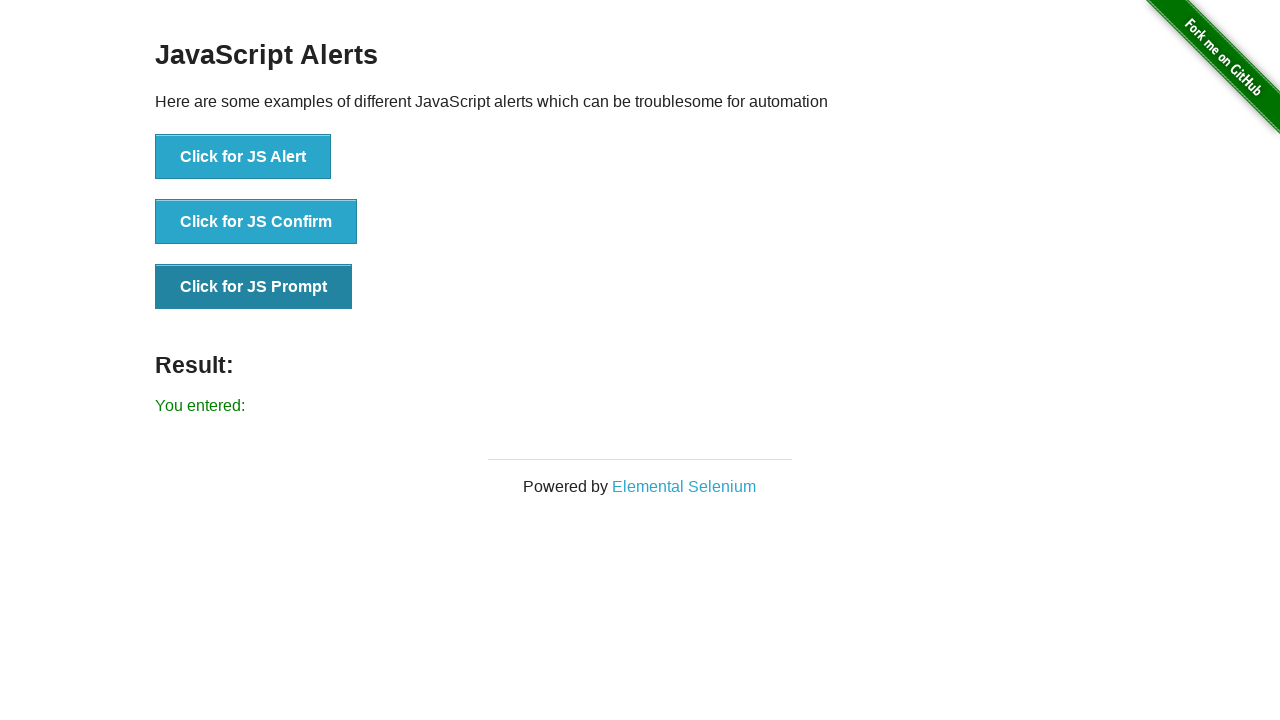